Tests right-click context menu functionality by performing a right-click on a button, selecting "Paste" from the context menu, and handling the resulting alert dialog

Starting URL: https://swisnl.github.io/jQuery-contextMenu/demo.html

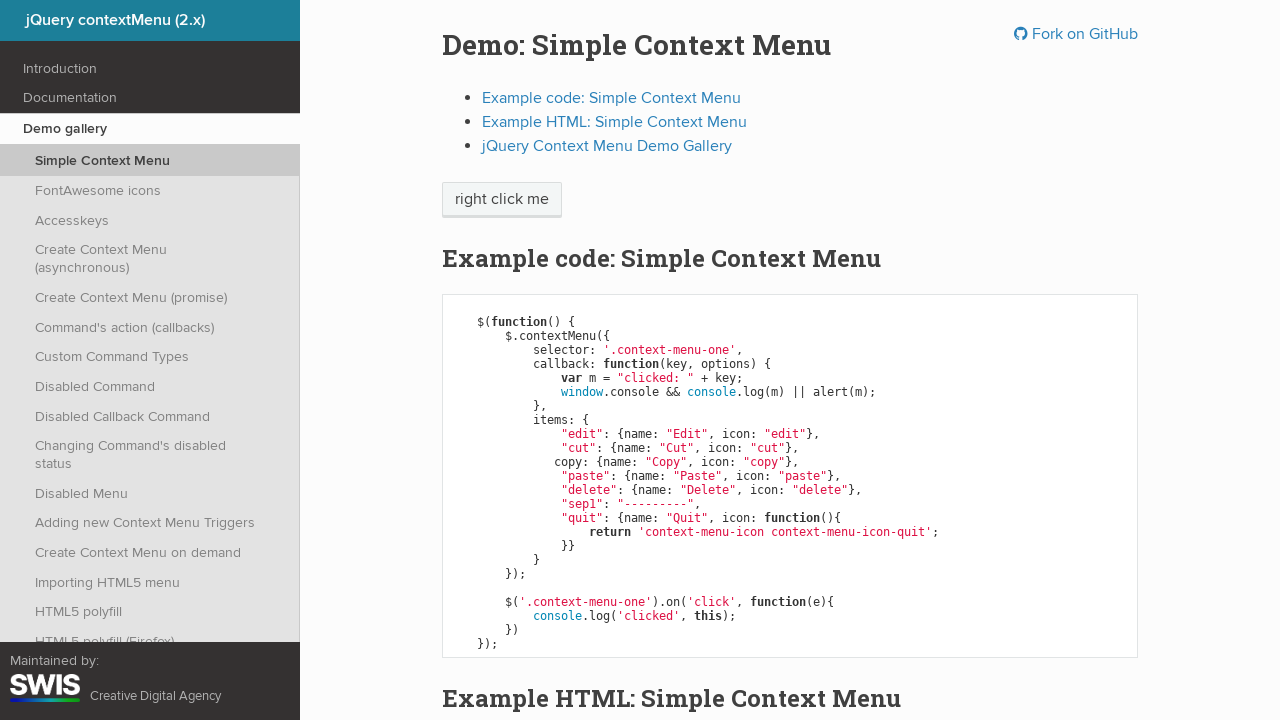

Right-clicked on 'right click me' button to open context menu at (502, 200) on //span[text()='right click me']
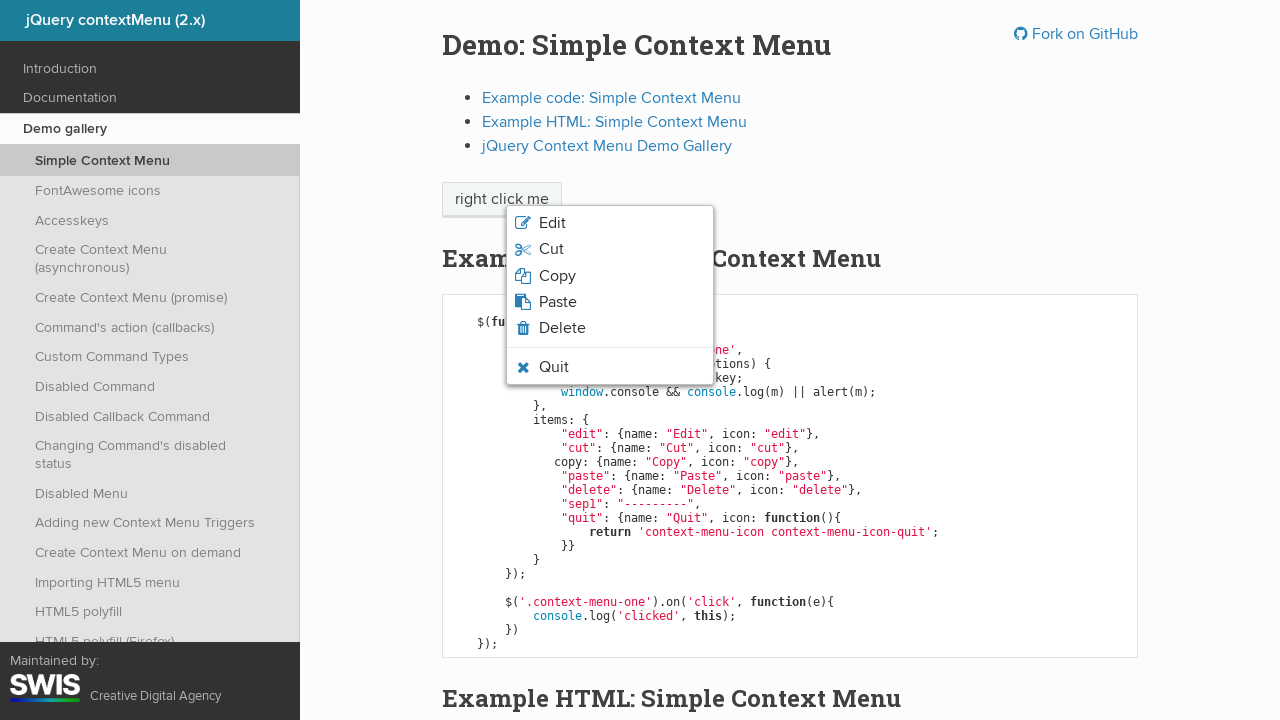

Clicked 'Paste' option from context menu at (558, 302) on xpath=//span[text()='Paste']
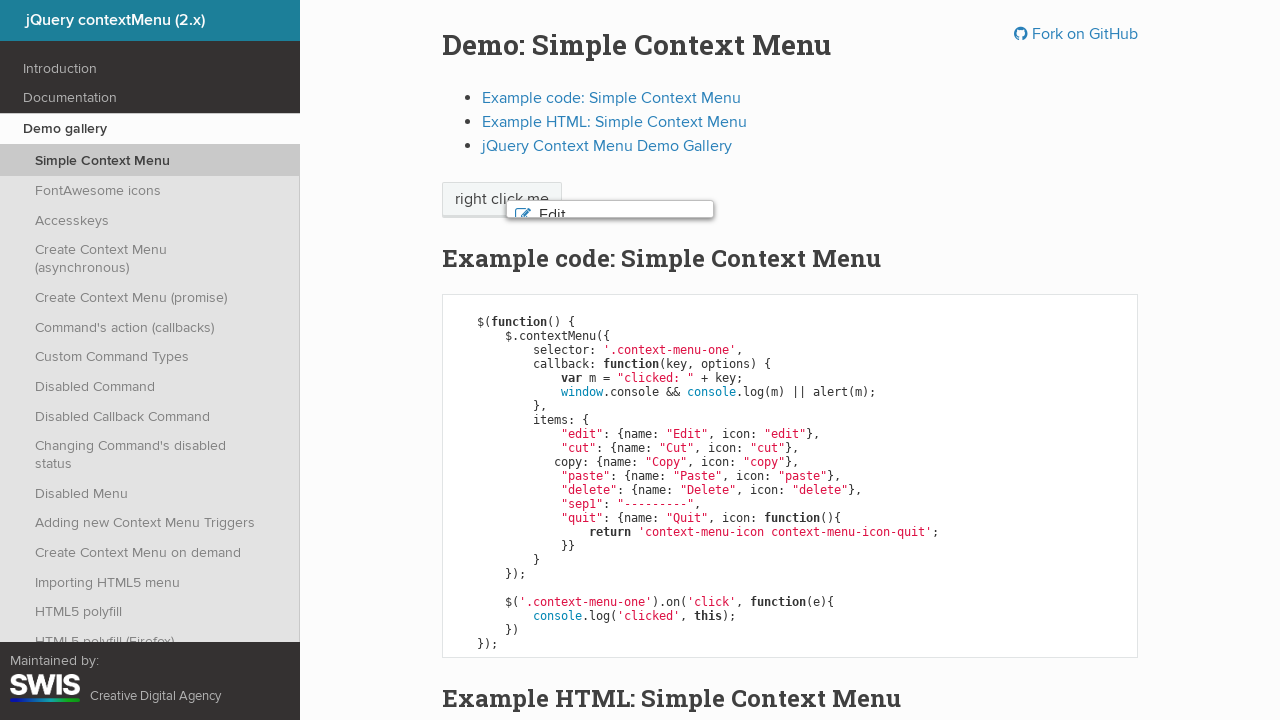

Set up dialog handler to accept alert
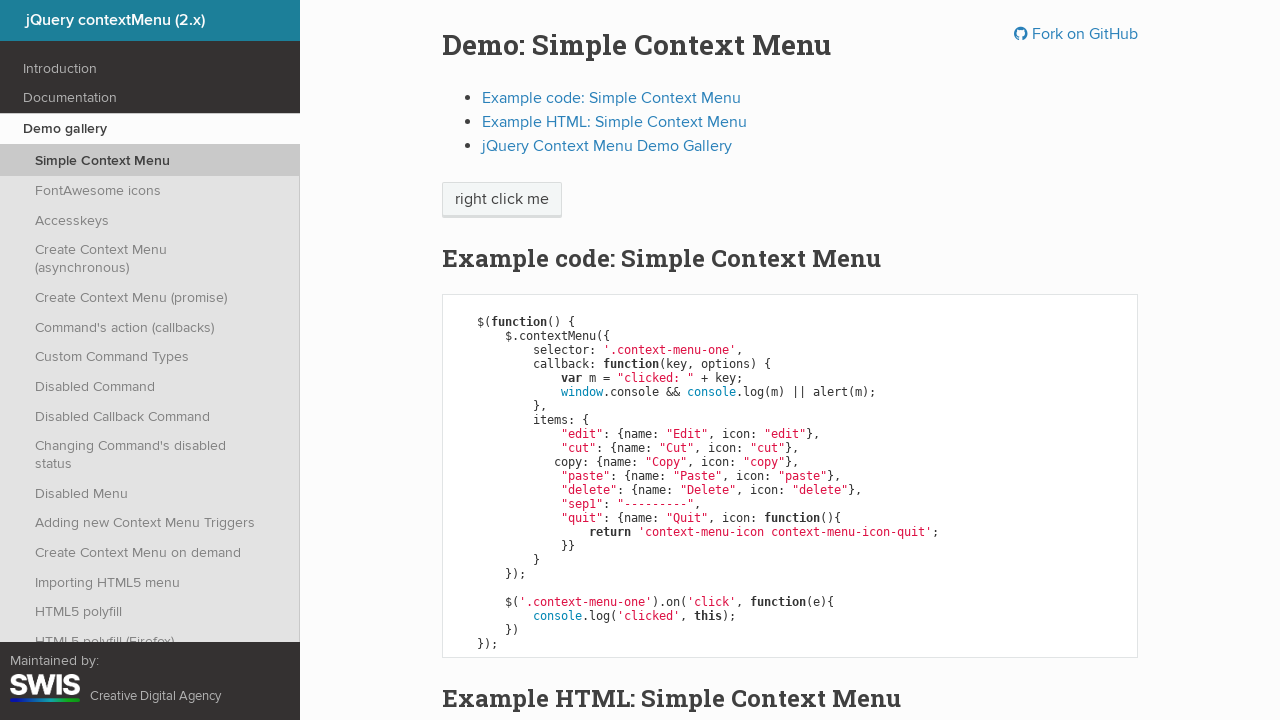

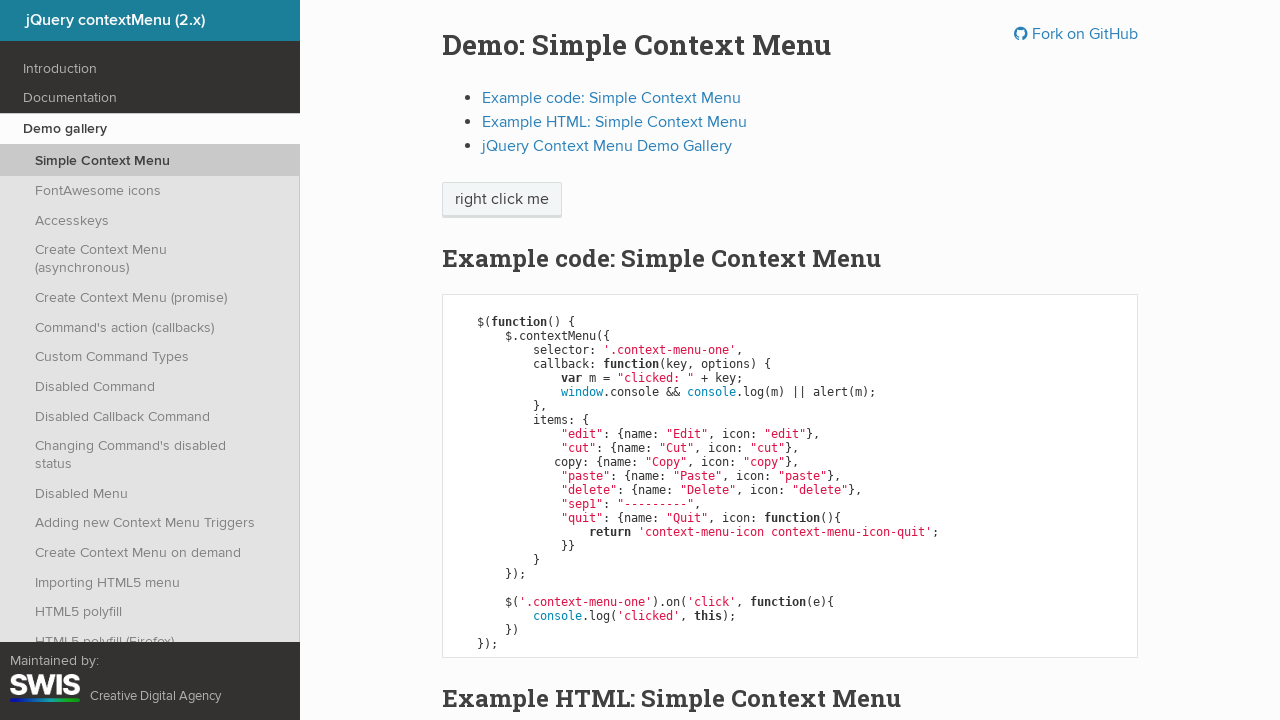